Tests navigation using Next and Prev buttons to verify they change the displayed home and wrap-around functionality

Starting URL: https://github-pages.senecapolytechnic.ca/see600/Assignments/Assignment4/Webpage/RealEstatePredictor.html

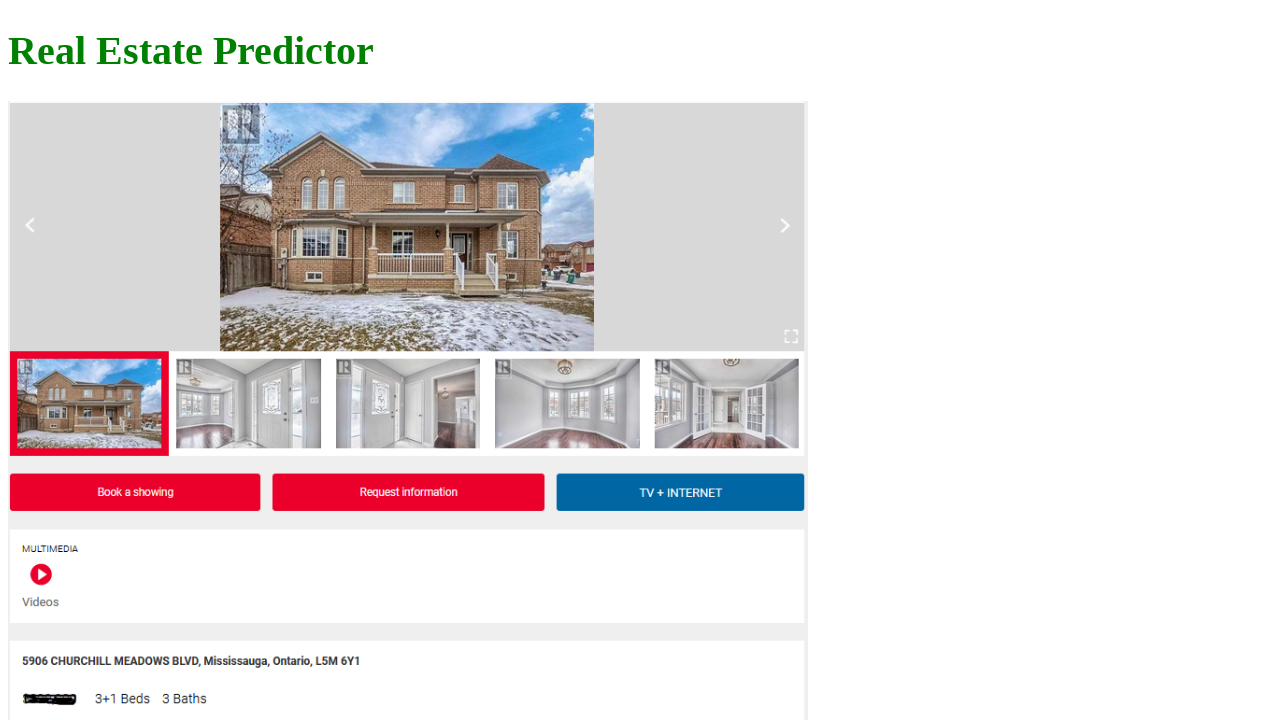

Navigated to Real Estate Predictor webpage
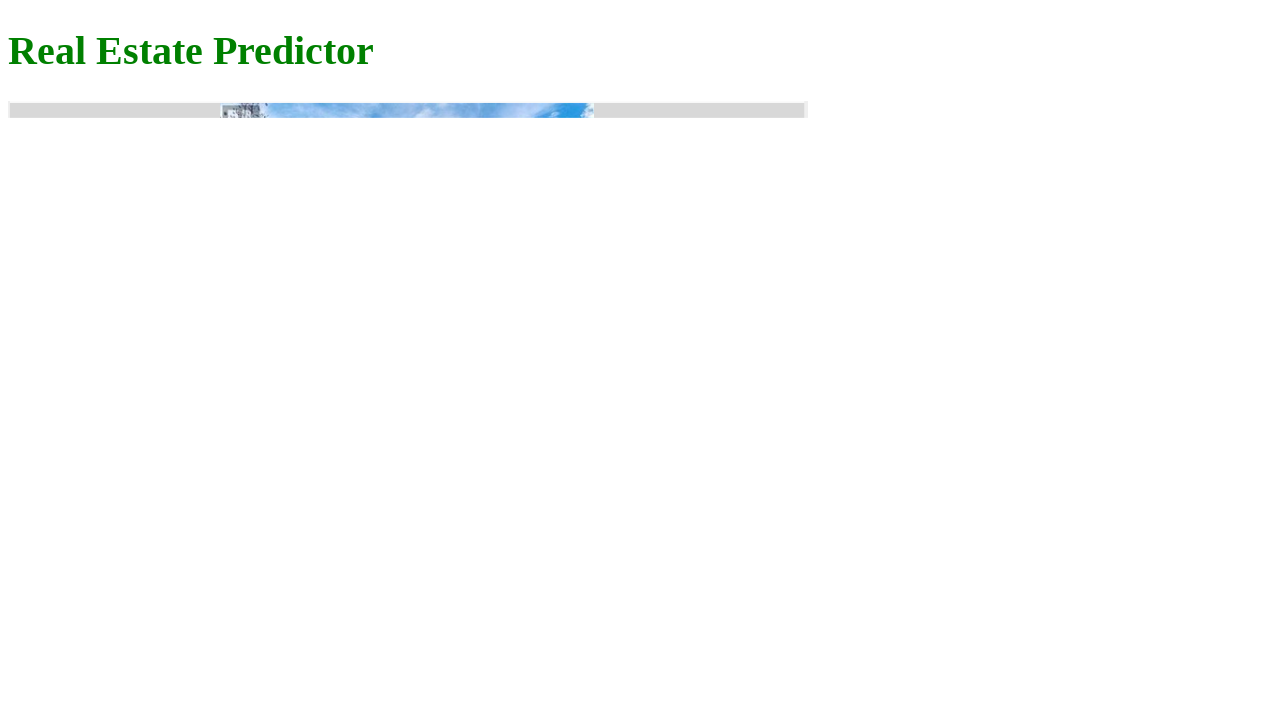

Picture element loaded on initial page
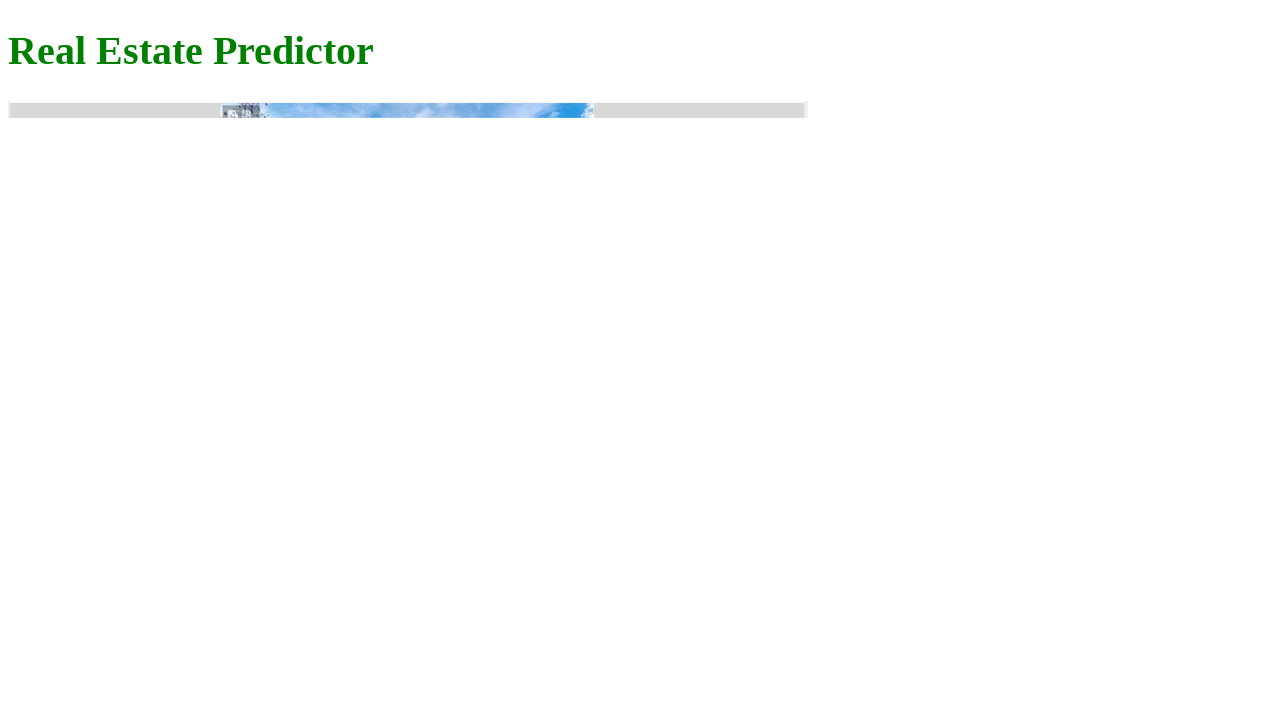

Clicked Next button to navigate to next home at (88, 507) on #next
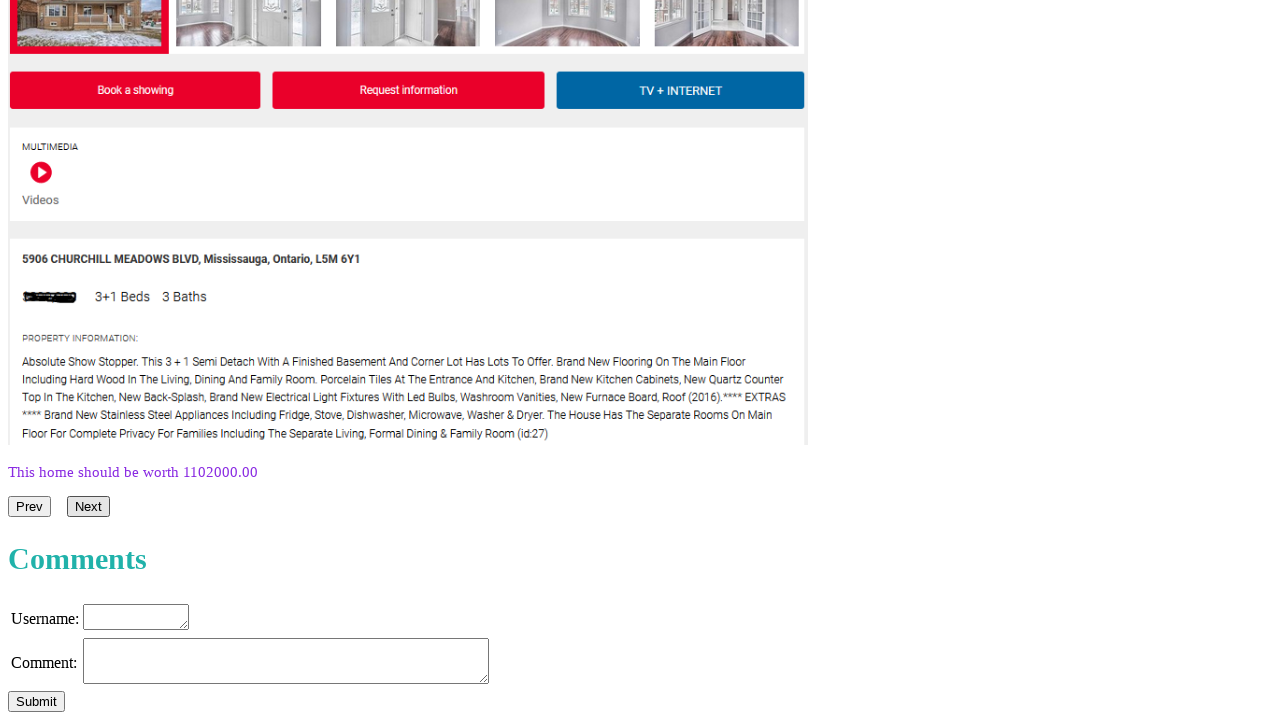

Waited for image to update after clicking Next
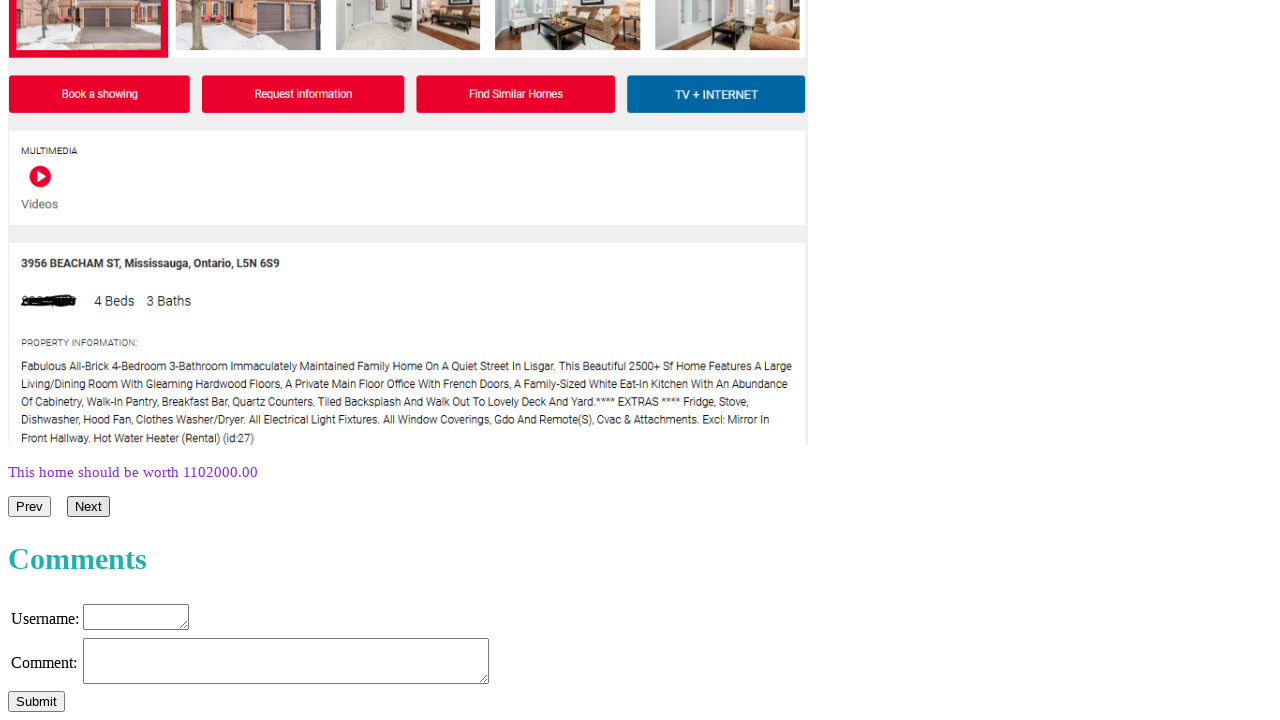

Clicked Prev button to navigate back to previous home at (30, 507) on #prev
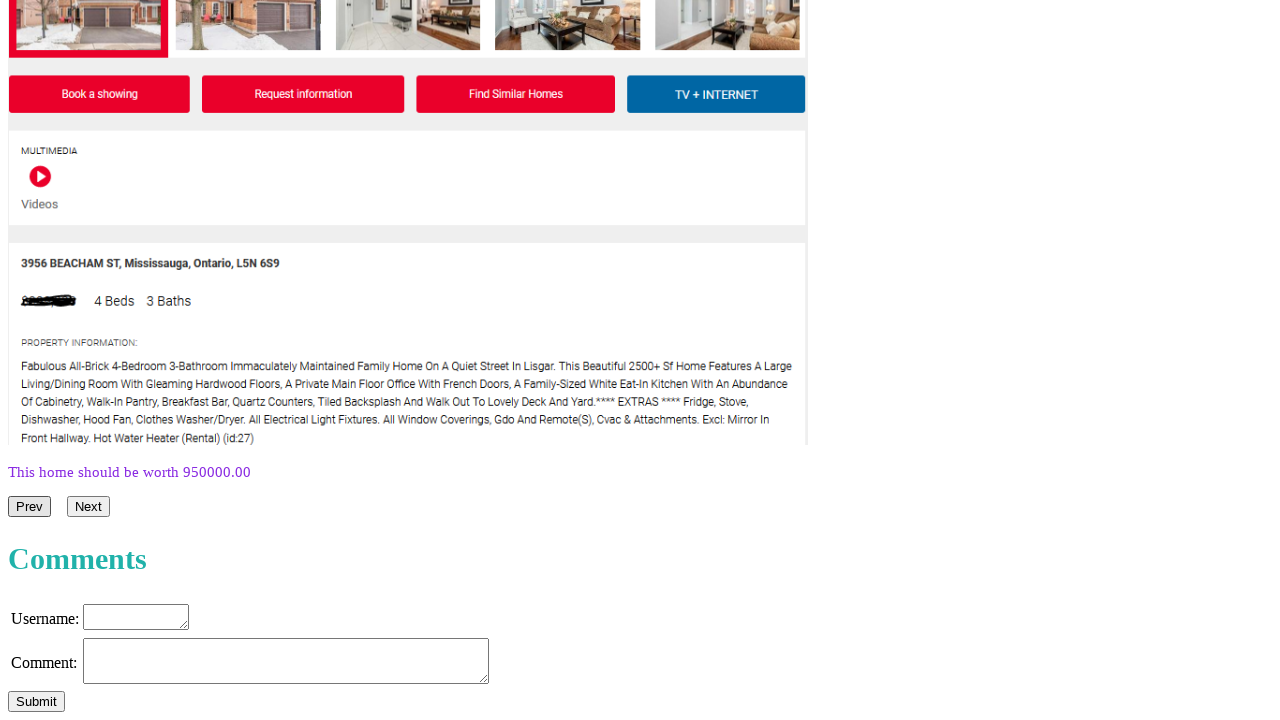

Waited for image to update after clicking Prev
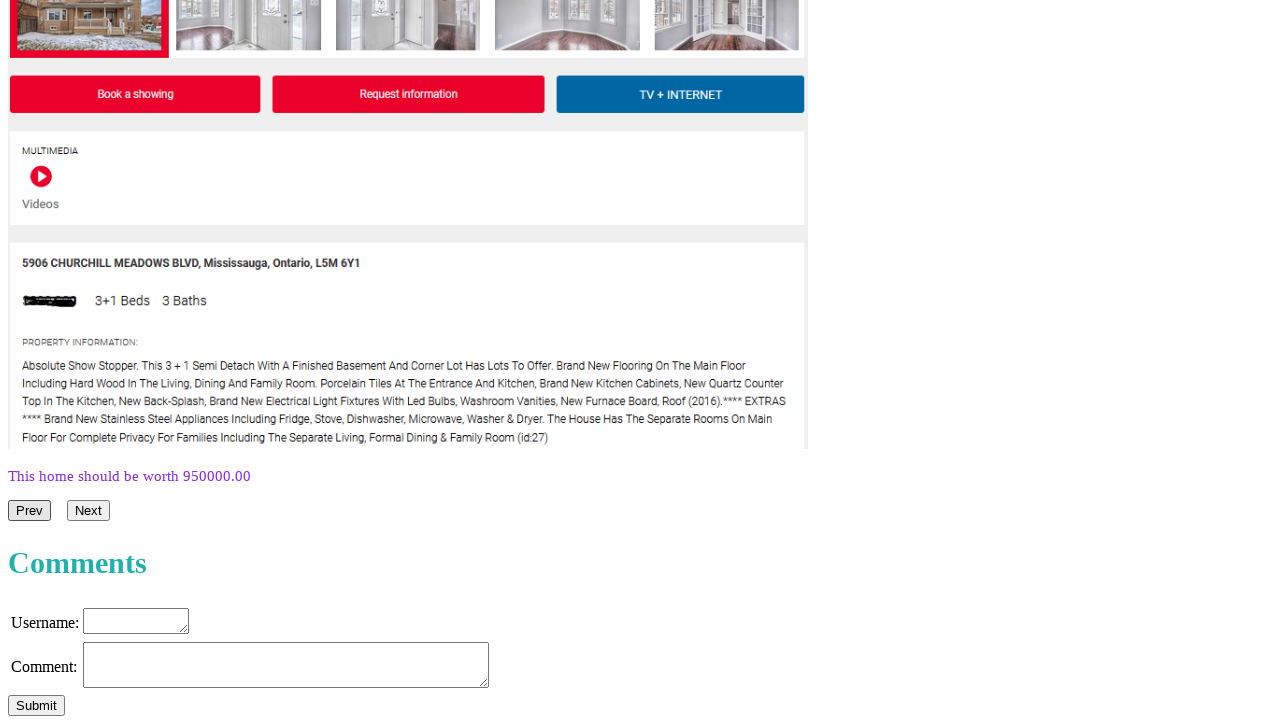

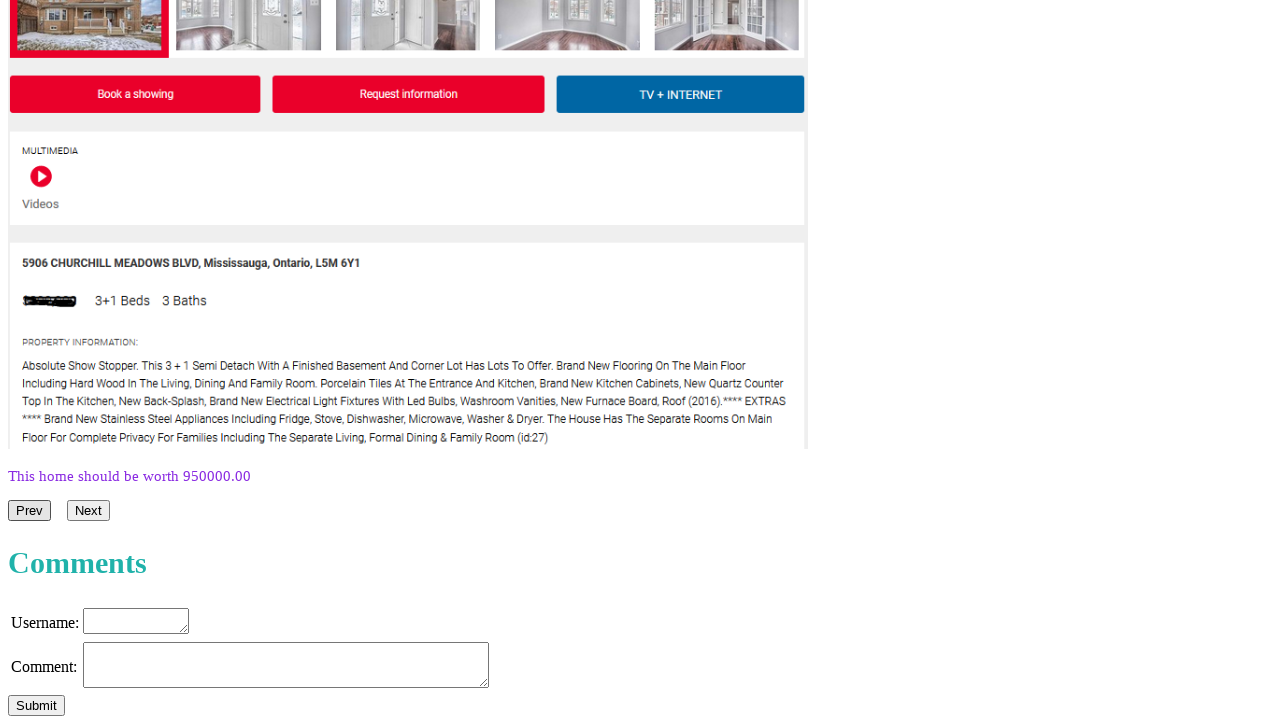